Tests the email subscription form validation by entering an invalid email address and verifying that the error message "Invalid email" appears in the placeholder text

Starting URL: https://www.autoeurope.eu/

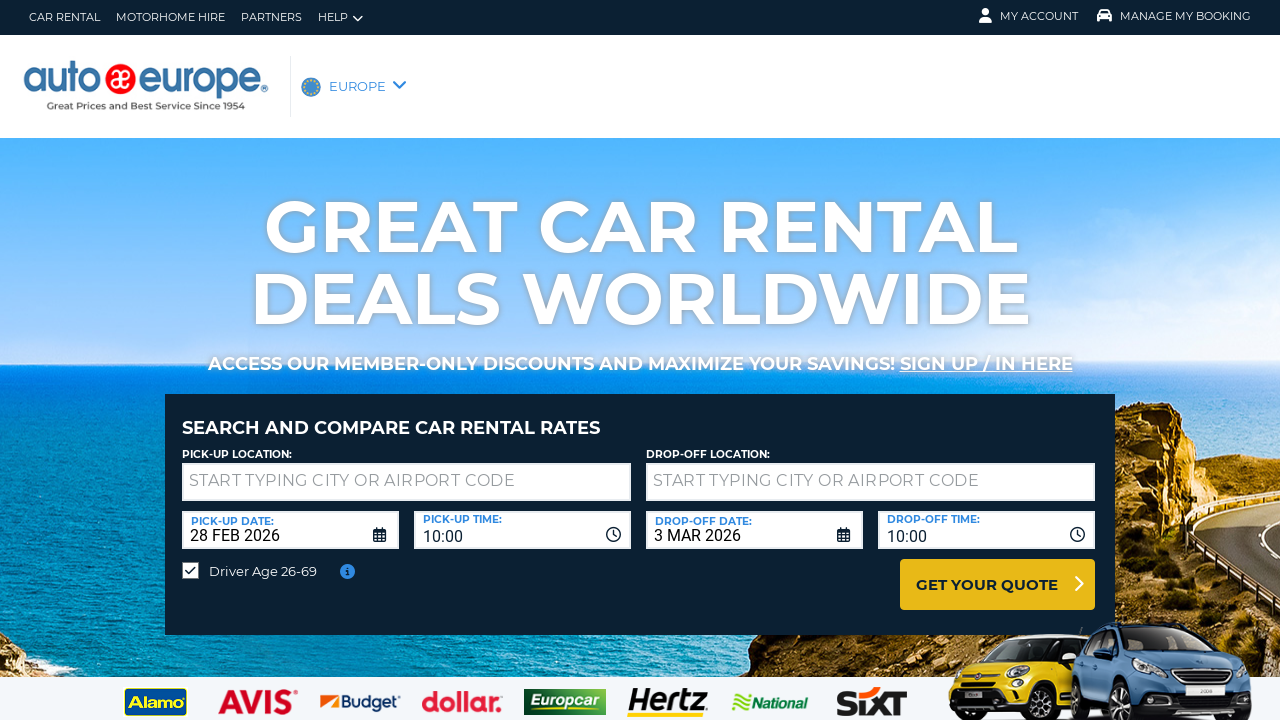

Filled newsletter subscription input with invalid email 'badEmail' on #newsletter__footer--input
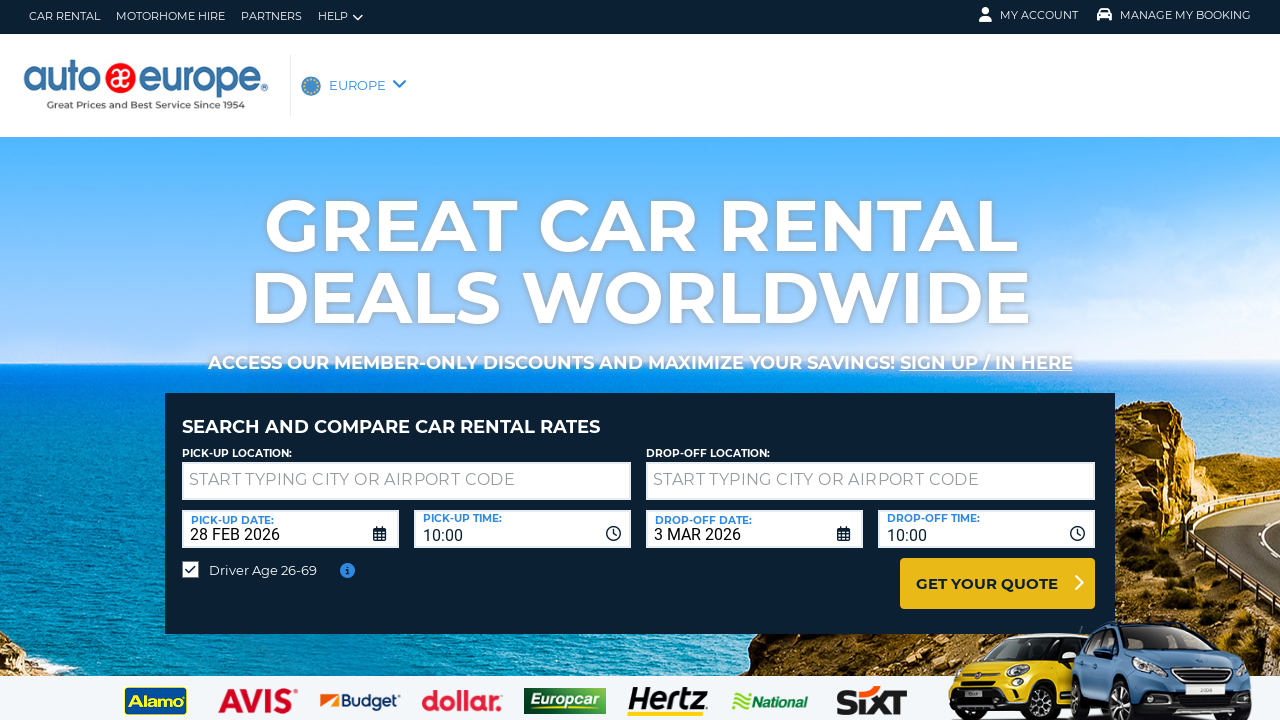

Clicked the newsletter subscribe button at (685, 701) on .newsletter__footer--button
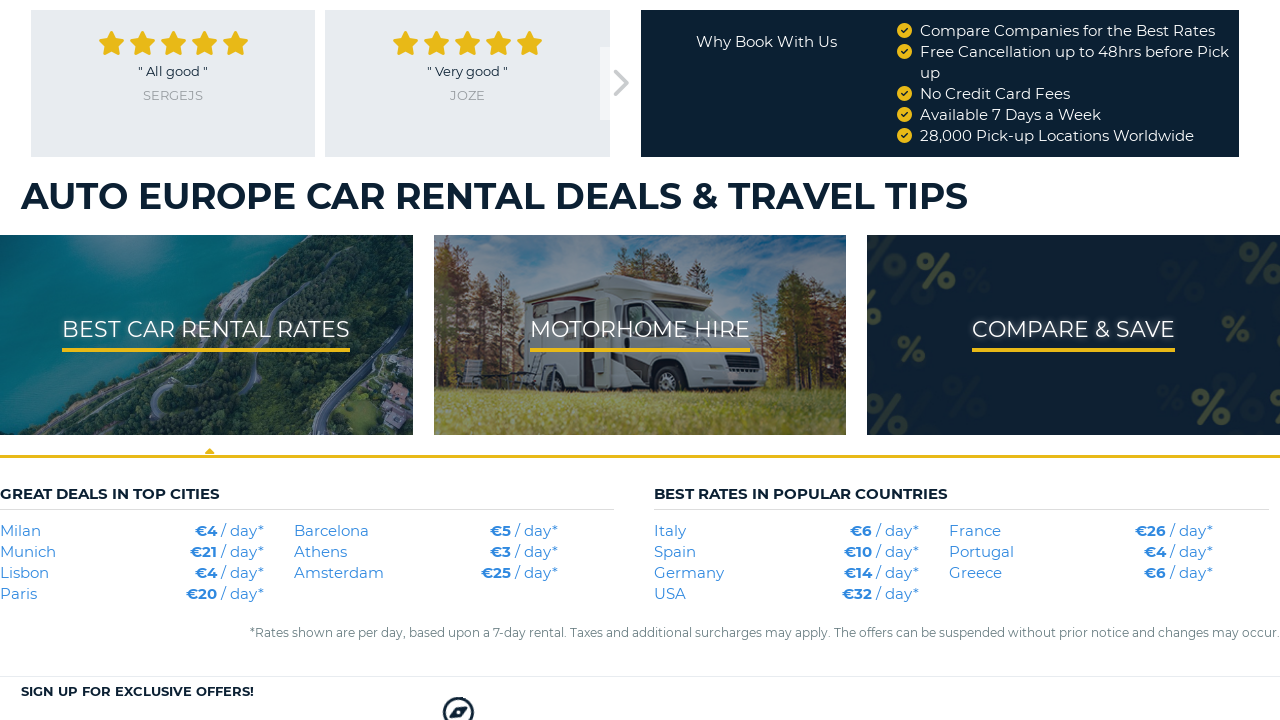

Validated that placeholder text changed to 'Invalid email', confirming form validation error
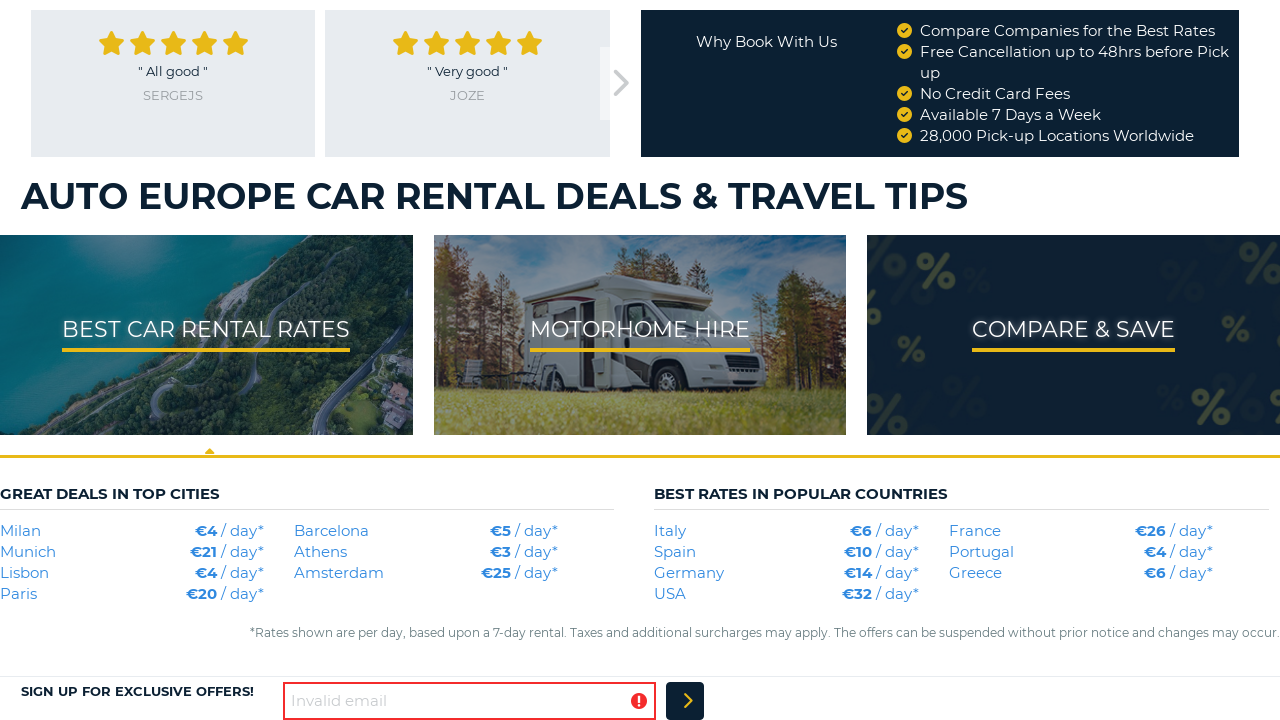

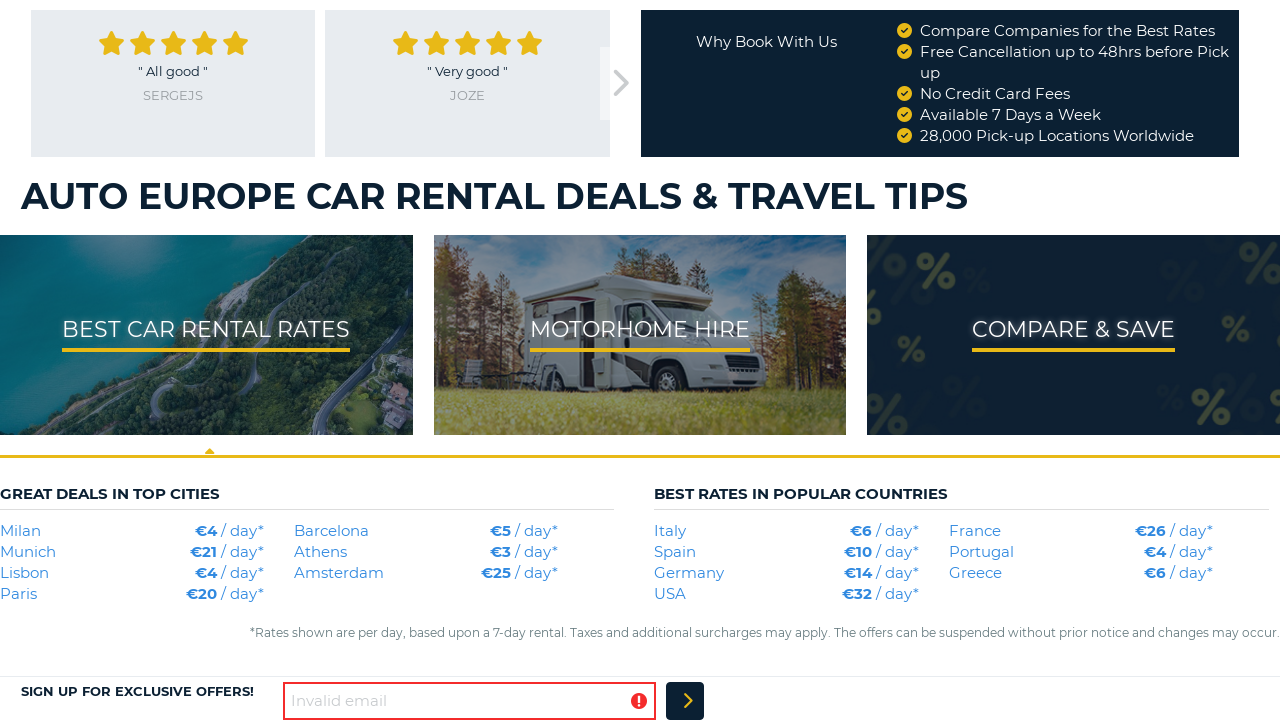